Tests opening multiple links from a footer section in new tabs and collecting page titles from each opened tab

Starting URL: https://www.rahulshettyacademy.com/AutomationPractice/

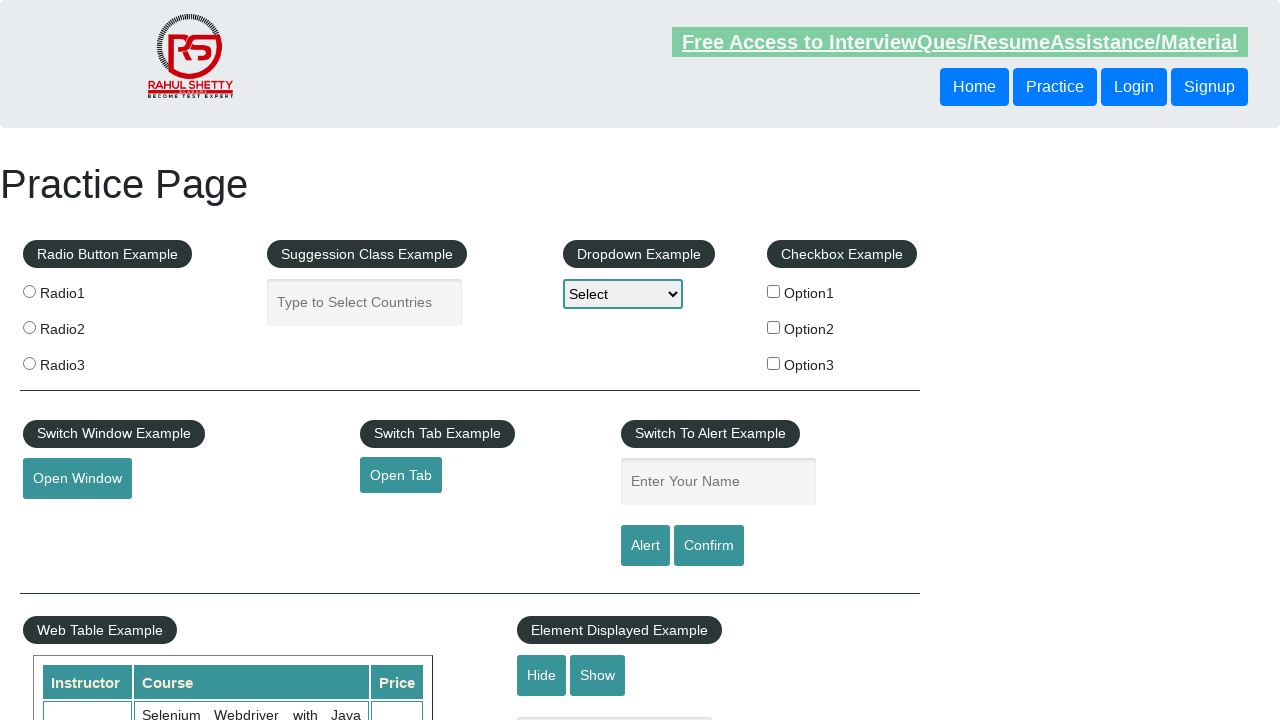

Located all links on the page
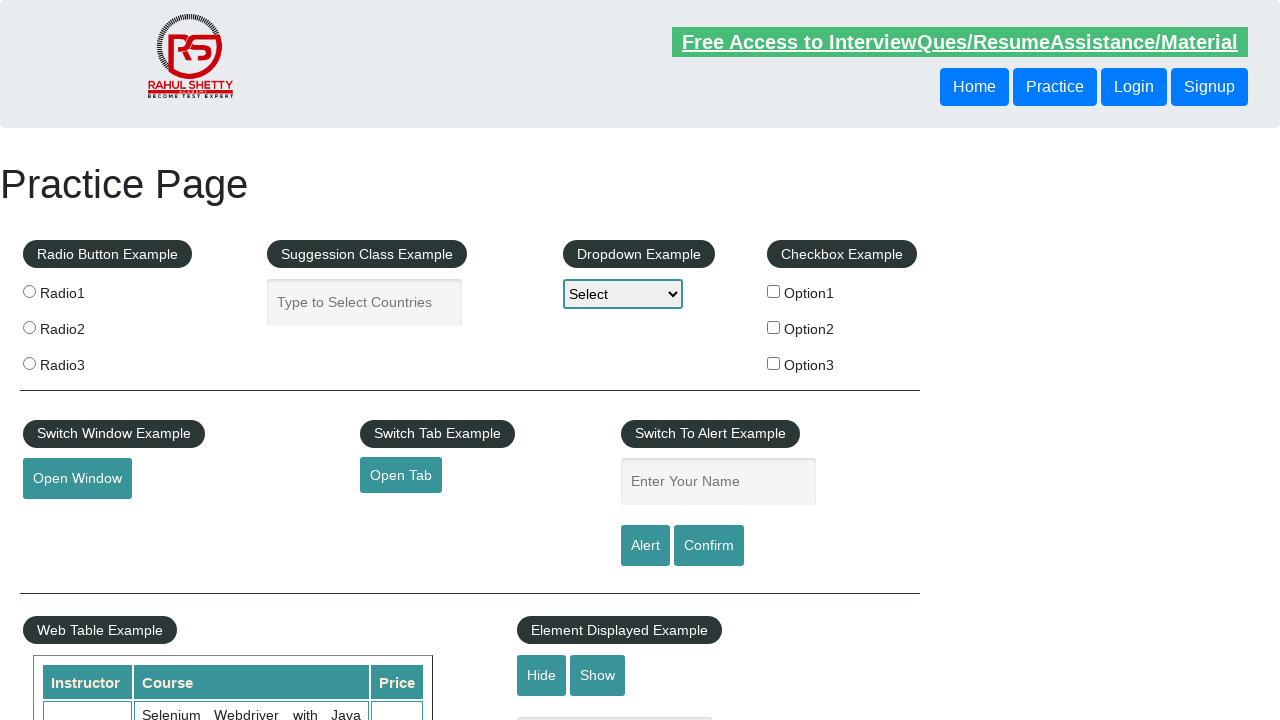

Located all links in footer section
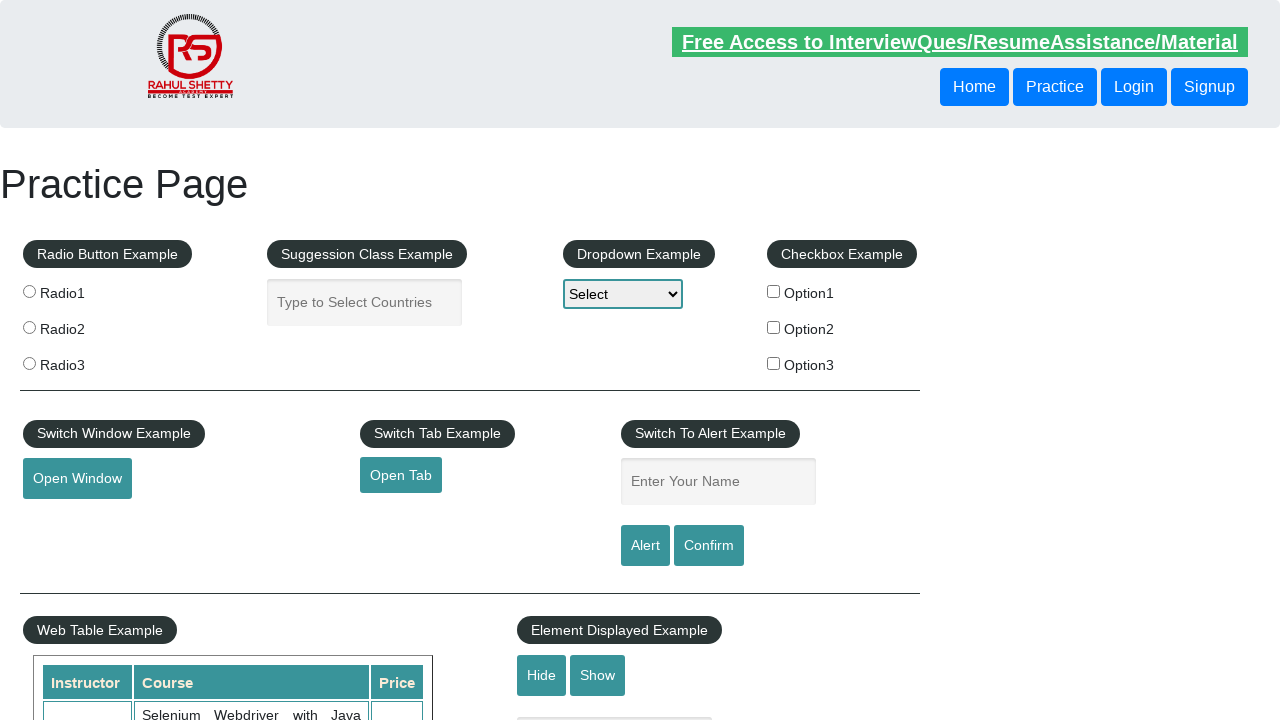

Located all links in first column of footer
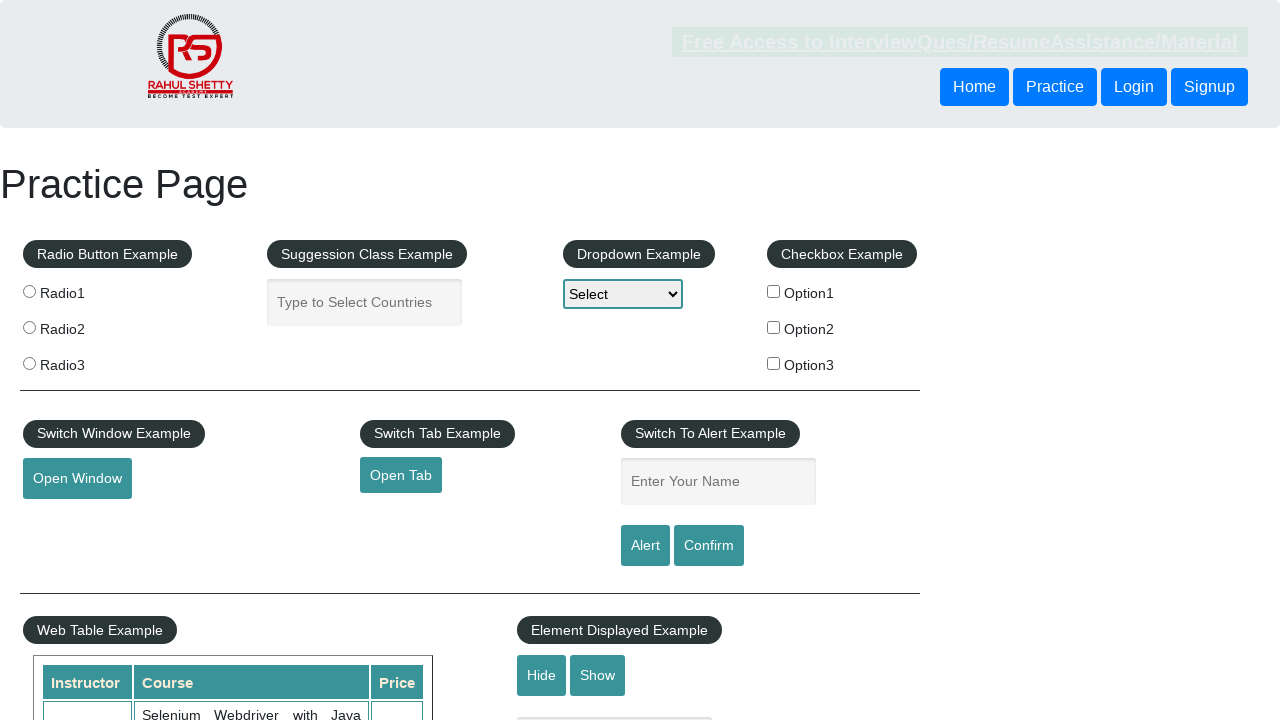

Opened link 1 in new tab using Ctrl+Click at (68, 520) on #gf-BIG table tbody tr td:first-child ul a >> nth=1
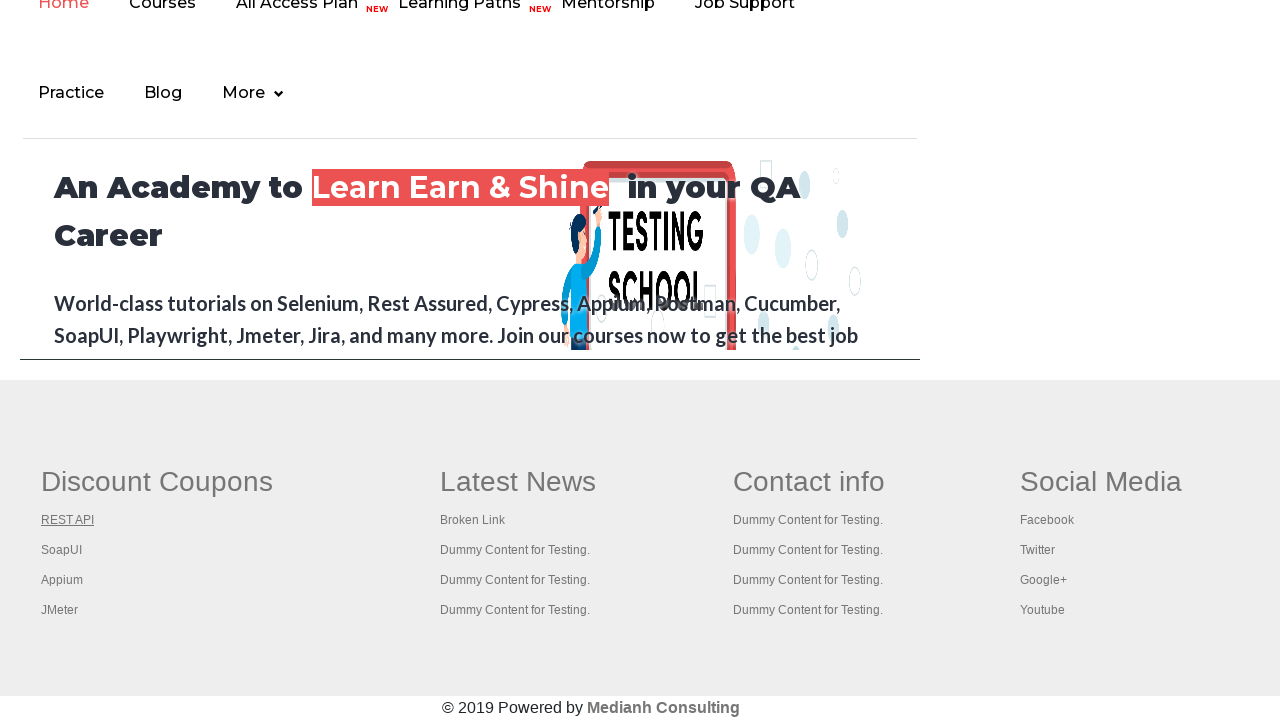

New page 1 finished loading
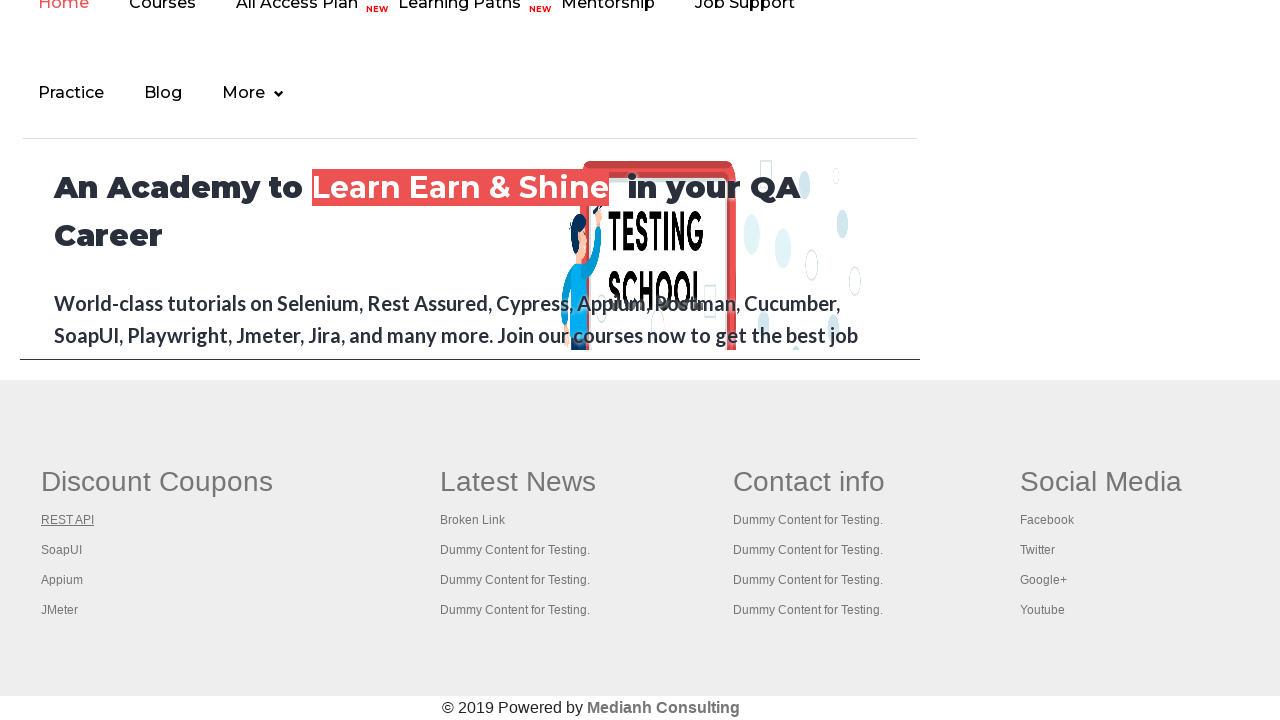

Opened link 2 in new tab using Ctrl+Click at (62, 550) on #gf-BIG table tbody tr td:first-child ul a >> nth=2
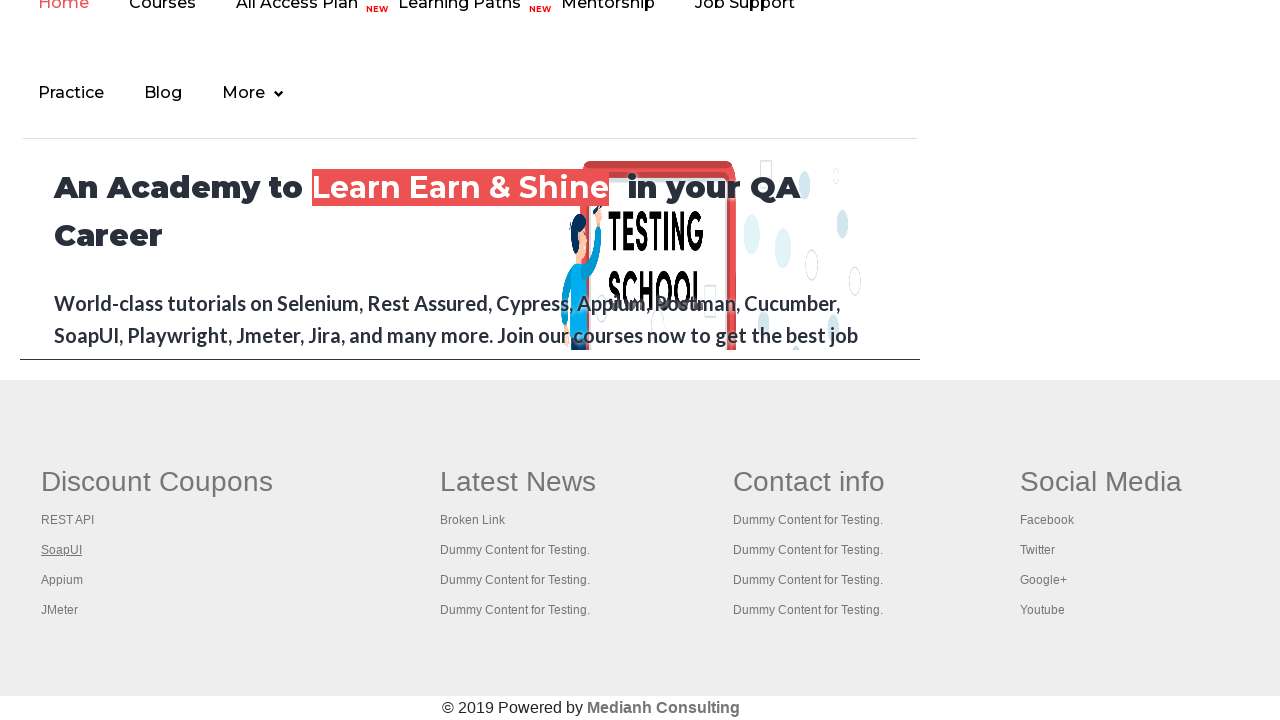

New page 2 finished loading
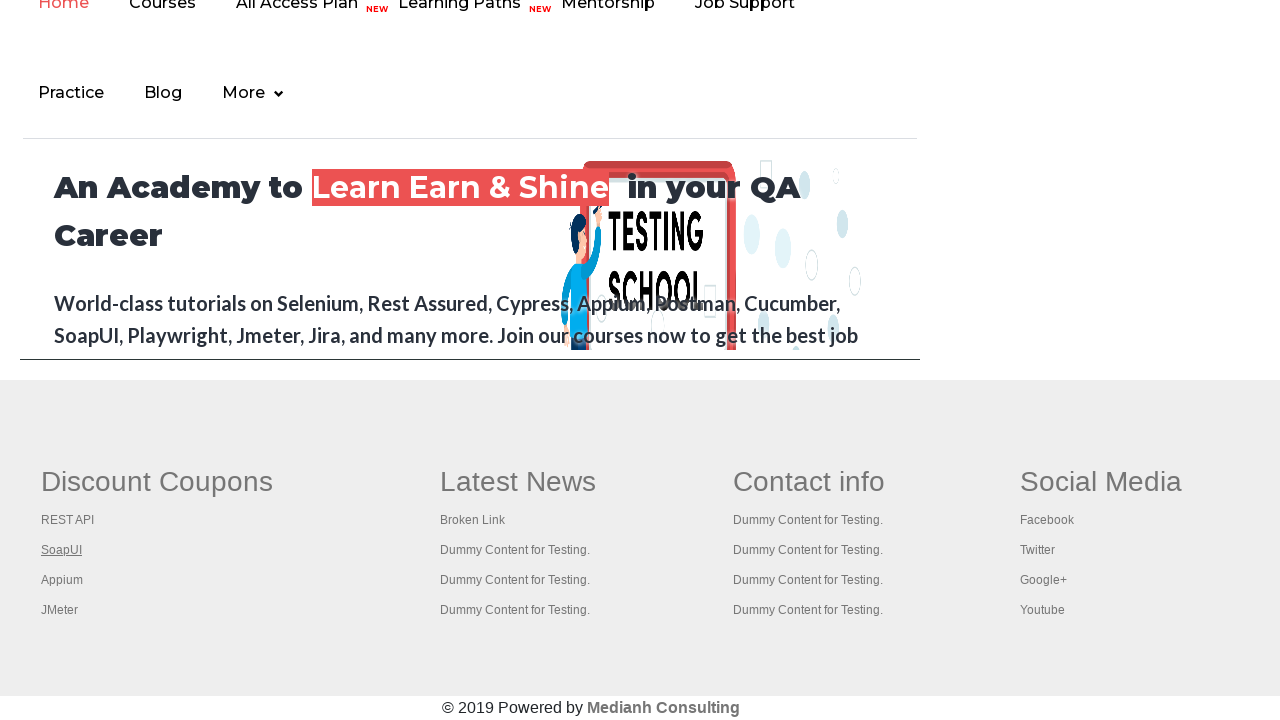

Opened link 3 in new tab using Ctrl+Click at (62, 580) on #gf-BIG table tbody tr td:first-child ul a >> nth=3
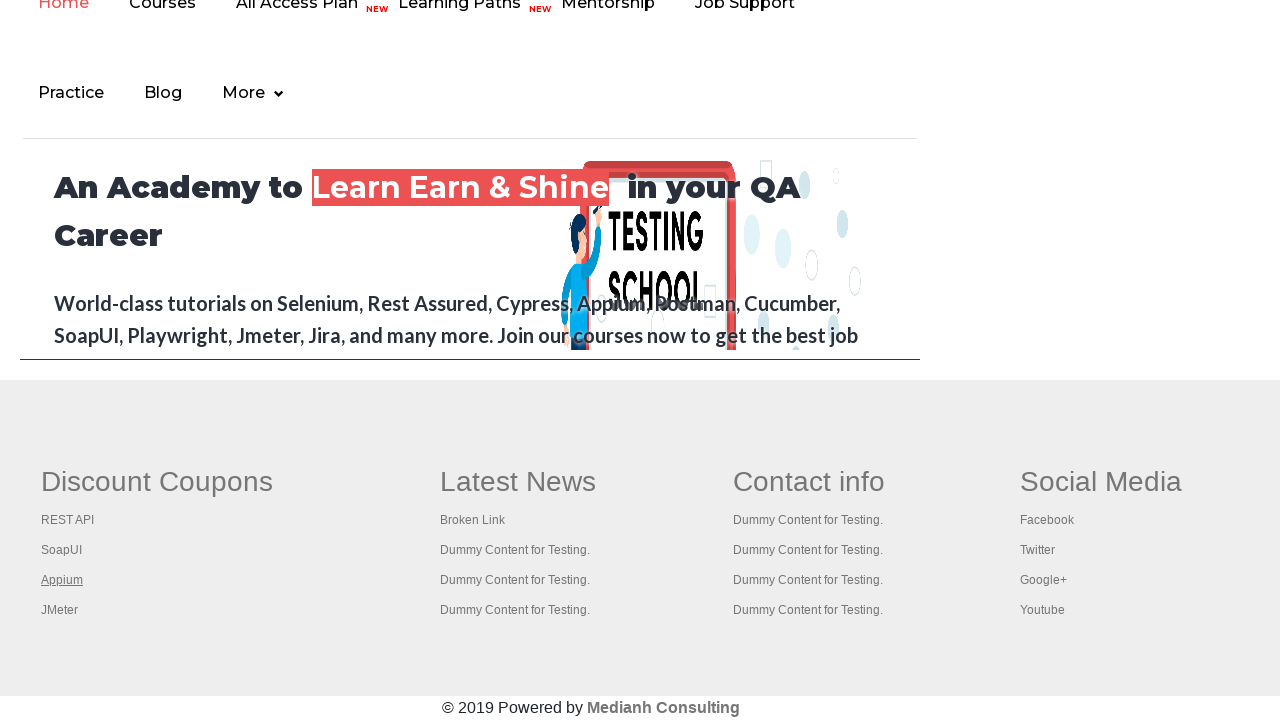

New page 3 finished loading
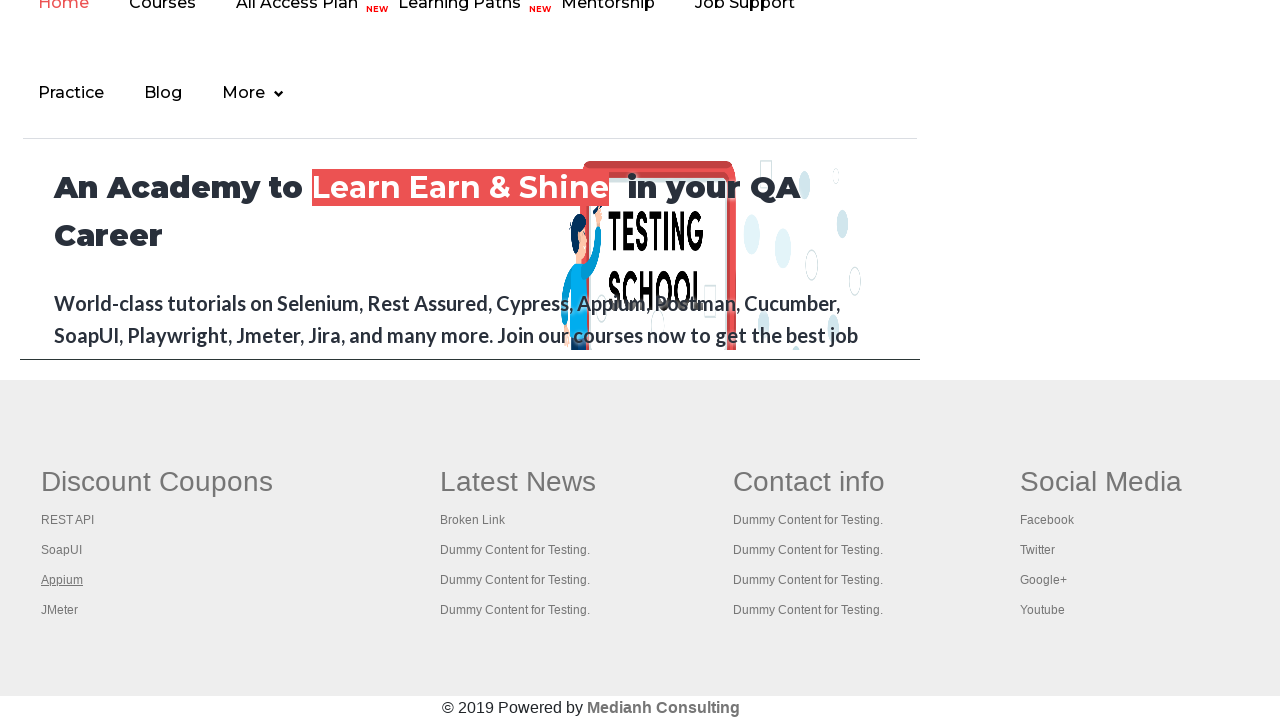

Opened link 4 in new tab using Ctrl+Click at (60, 610) on #gf-BIG table tbody tr td:first-child ul a >> nth=4
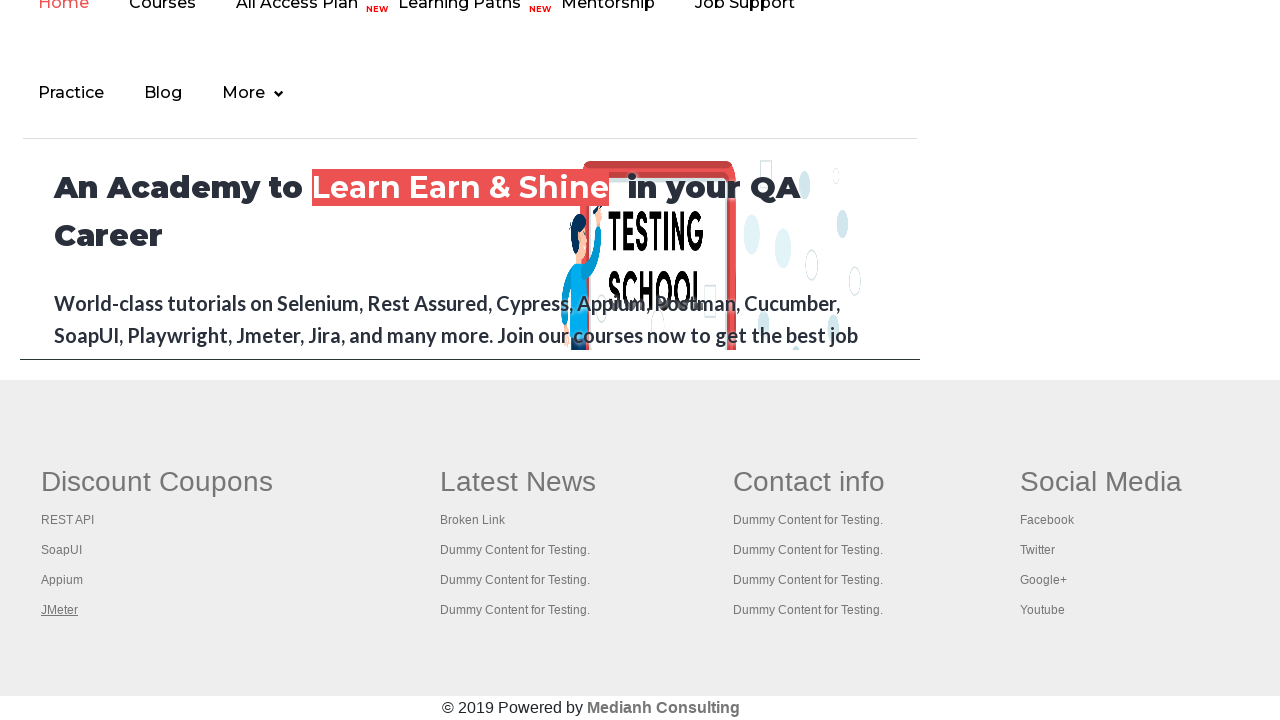

New page 4 finished loading
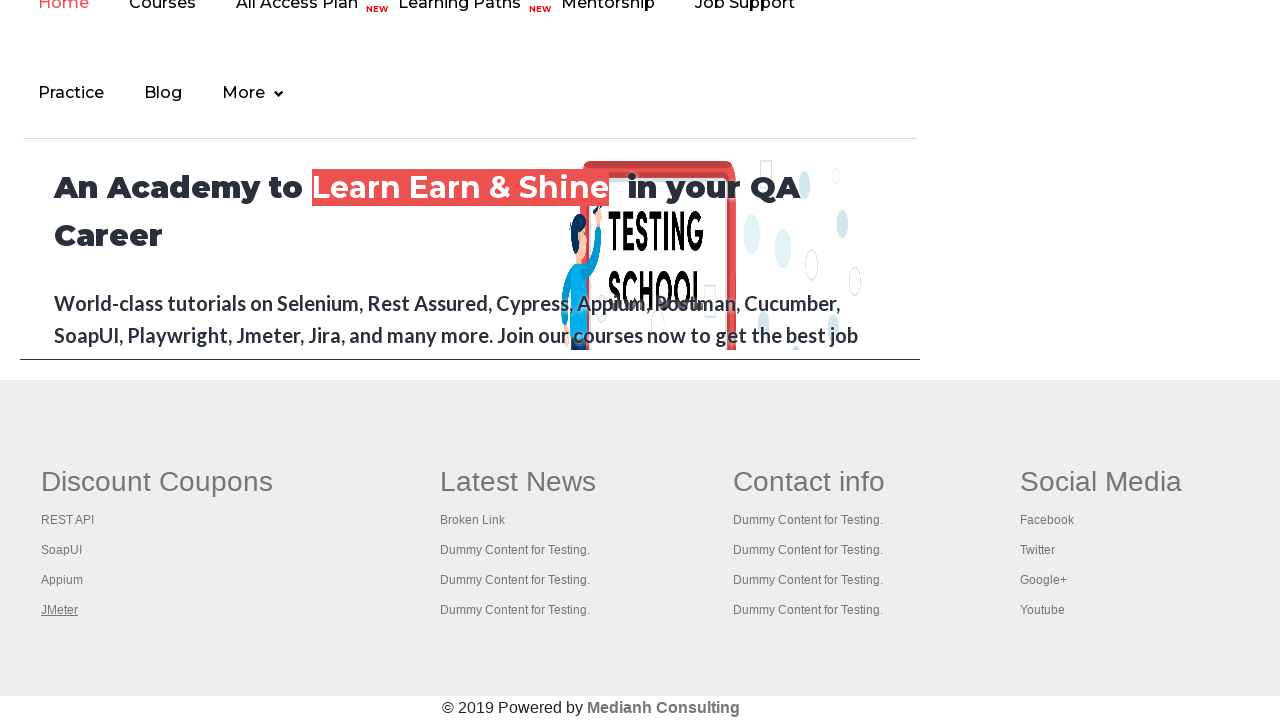

Retrieved all open pages in context
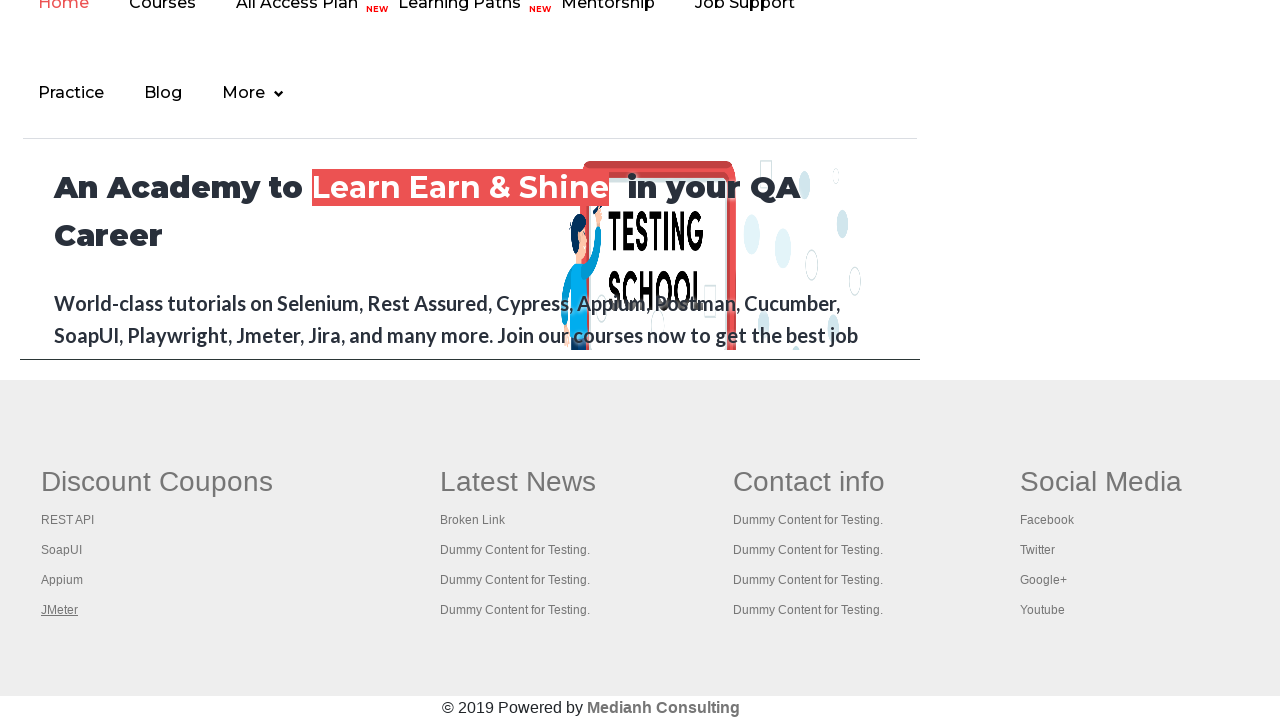

Printed title of page: Practice Page
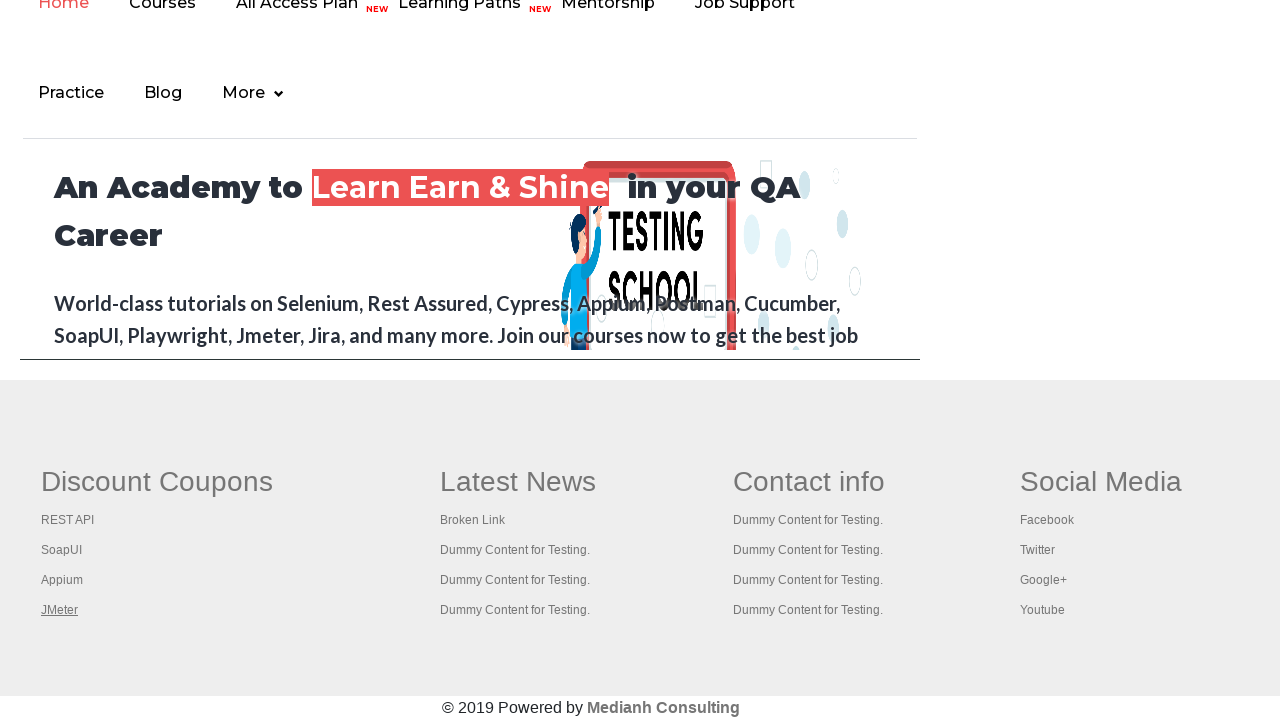

Printed title of page: REST API Tutorial
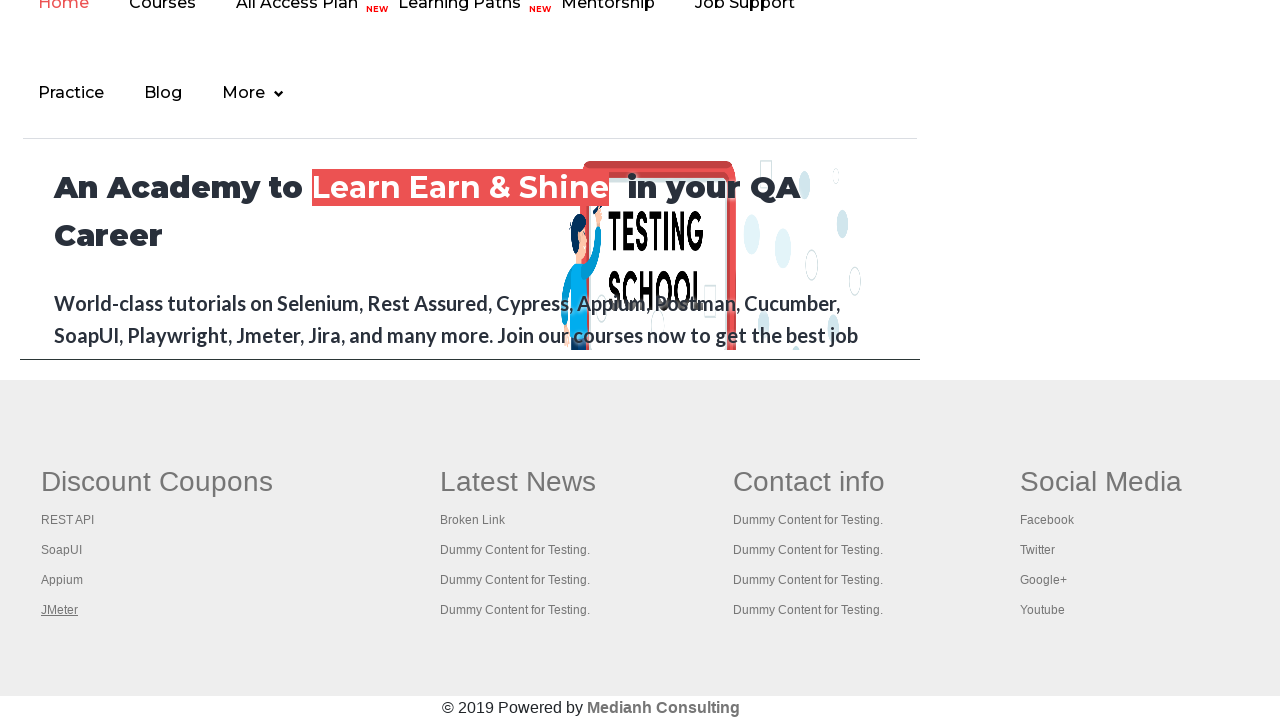

Printed title of page: The World’s Most Popular API Testing Tool | SoapUI
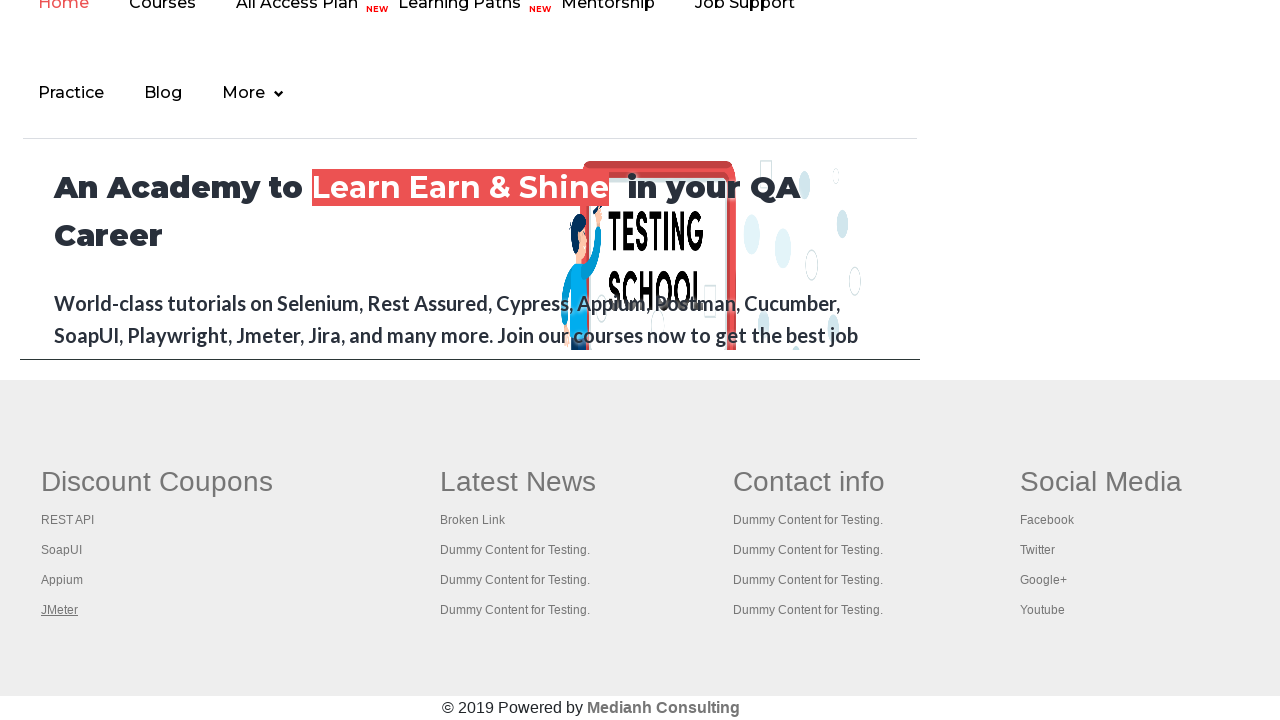

Printed title of page: Appium tutorial for Mobile Apps testing | RahulShetty Academy | Rahul
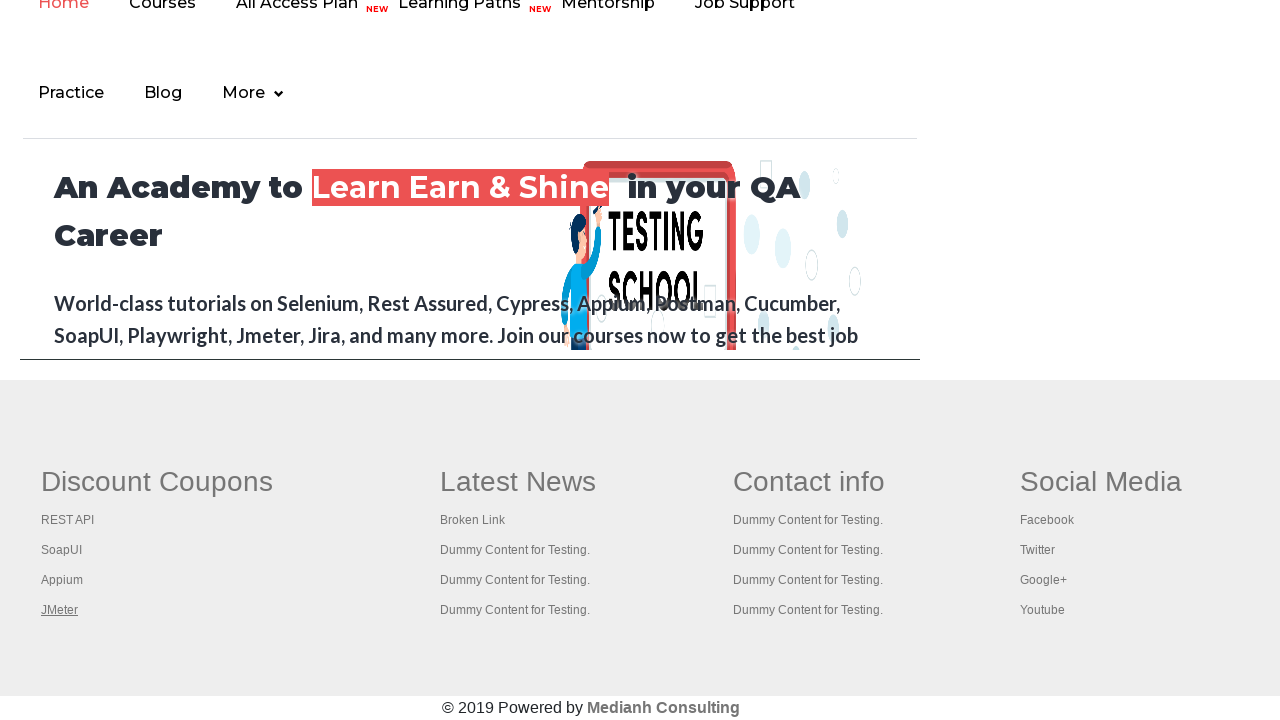

Printed title of page: Apache JMeter - Apache JMeter™
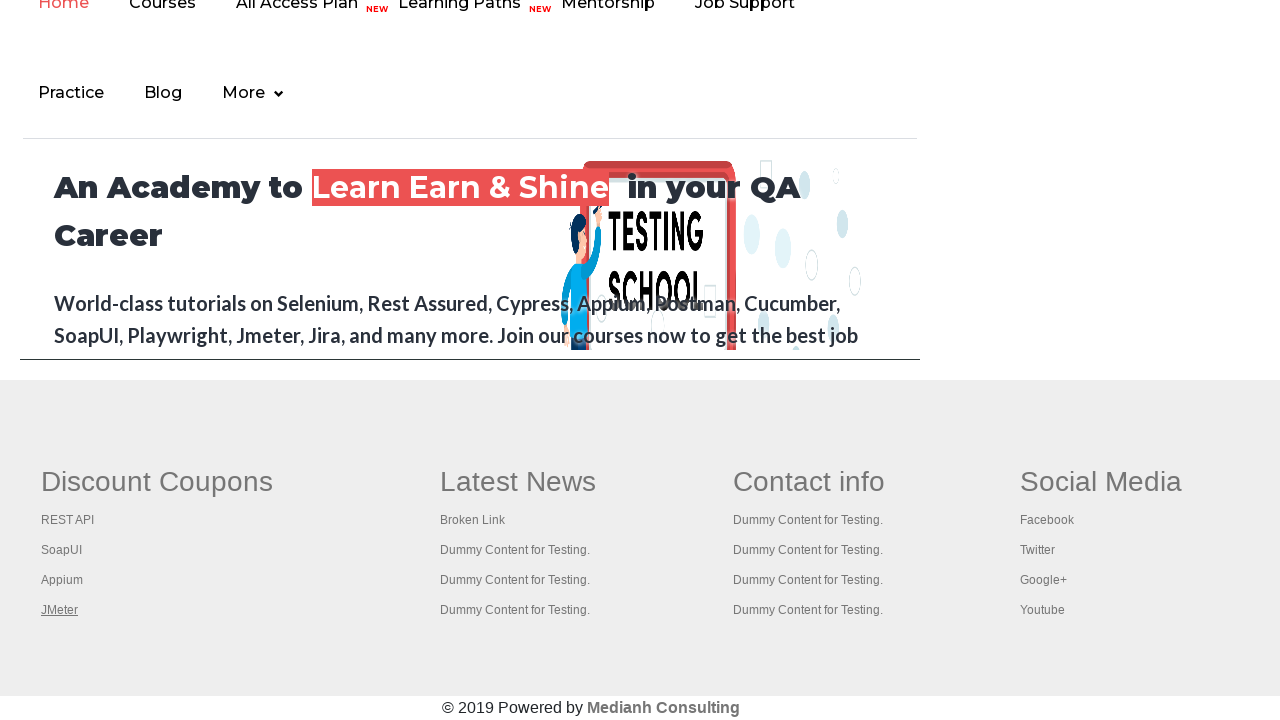

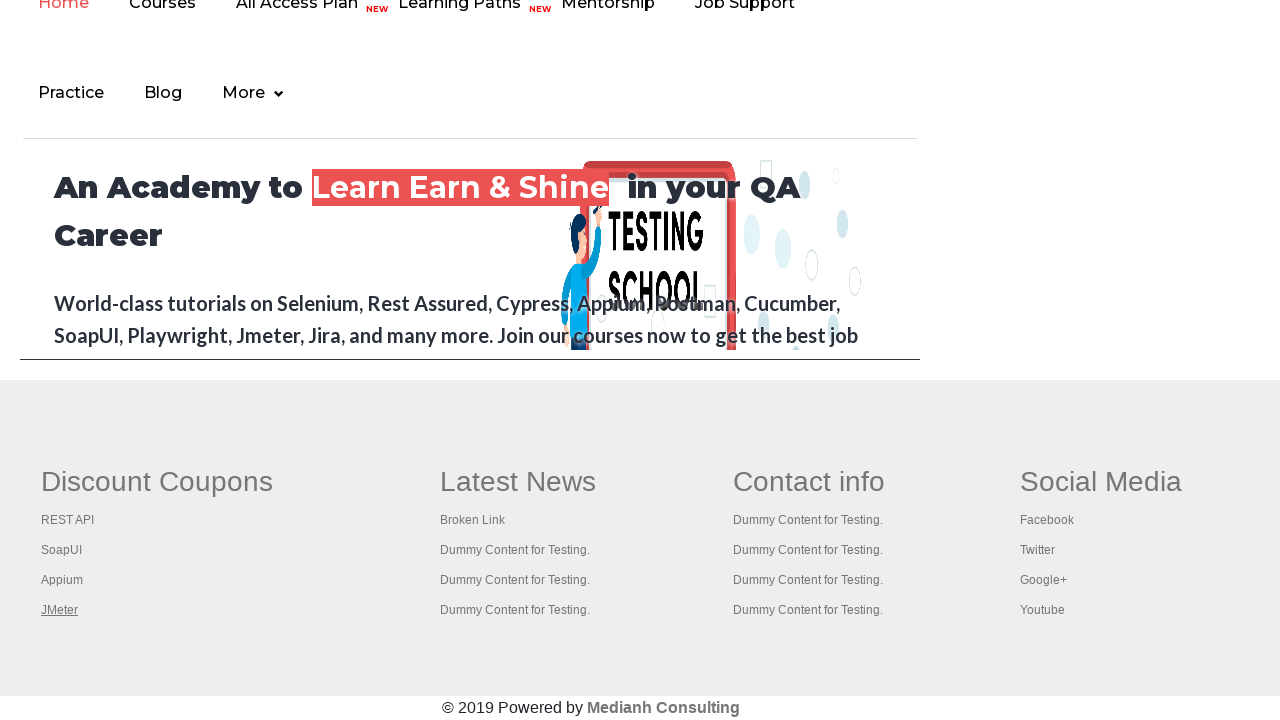